Tests redirect functionality by clicking redirect link and then navigating to a 404 status code page

Starting URL: https://the-internet.herokuapp.com/redirector

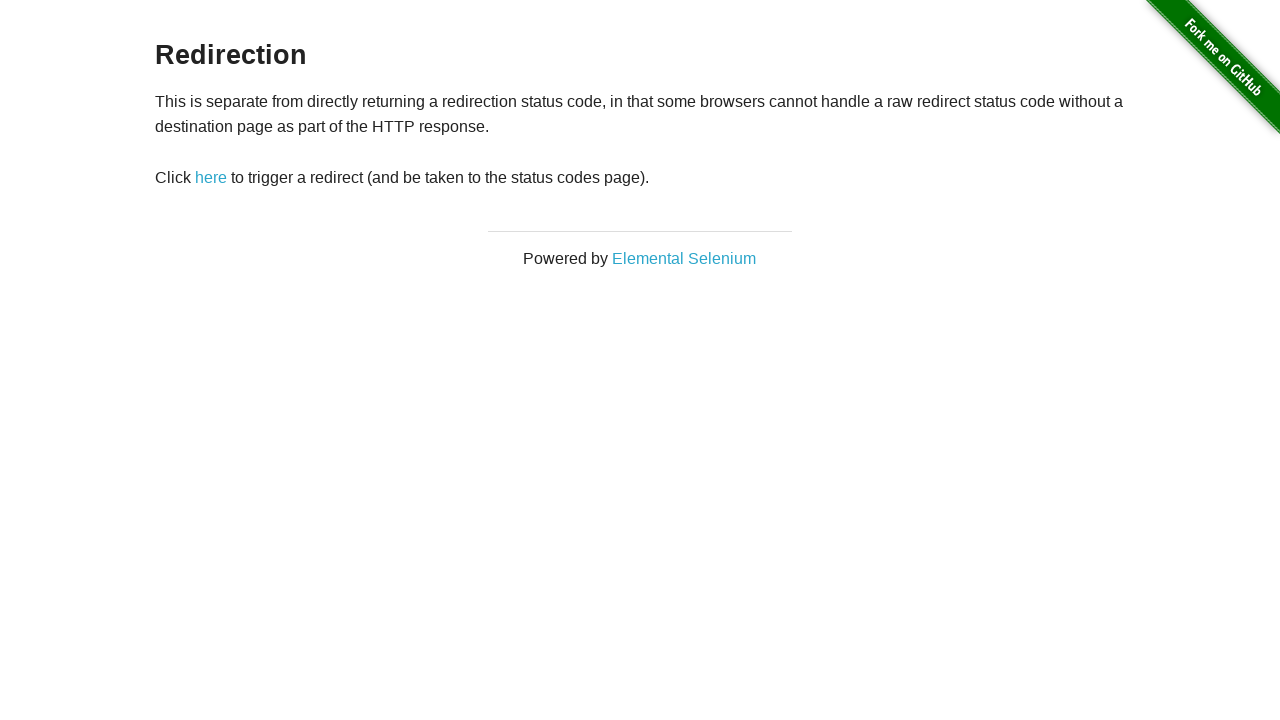

Clicked redirect button at (211, 178) on #redirect
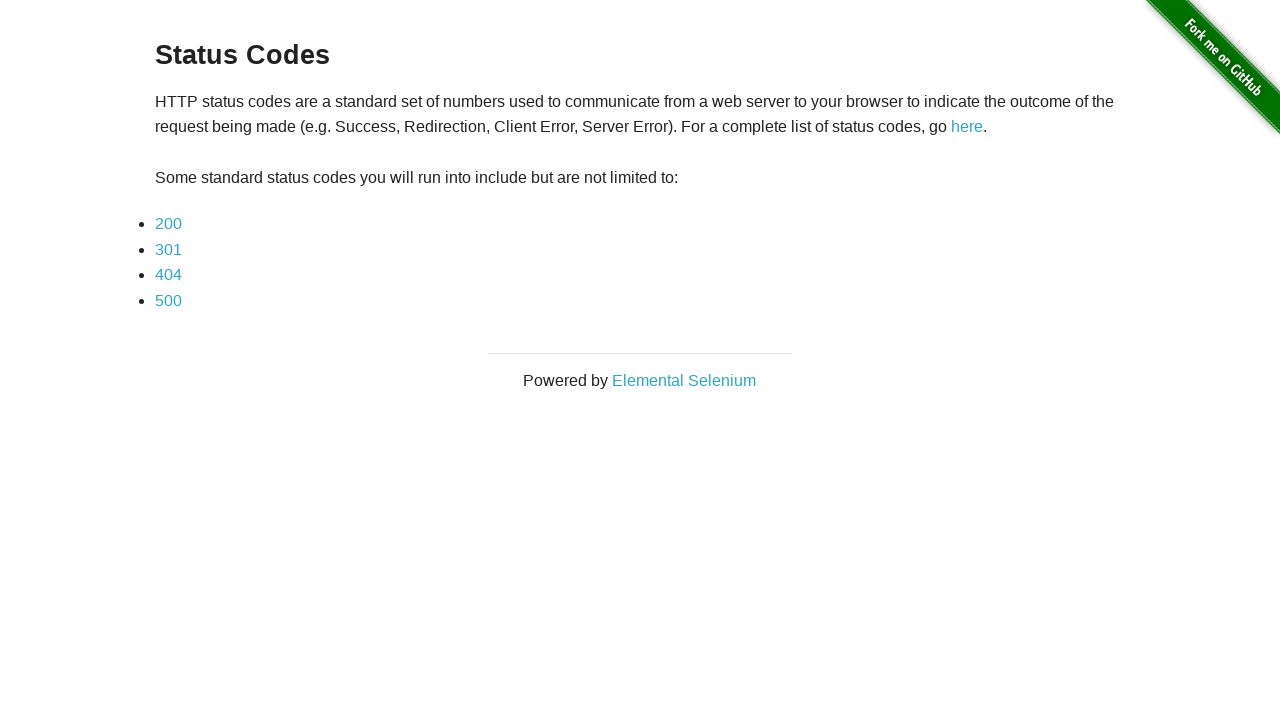

Clicked third link in the list (404 status) at (168, 275) on #content div ul li:nth-child(3) a
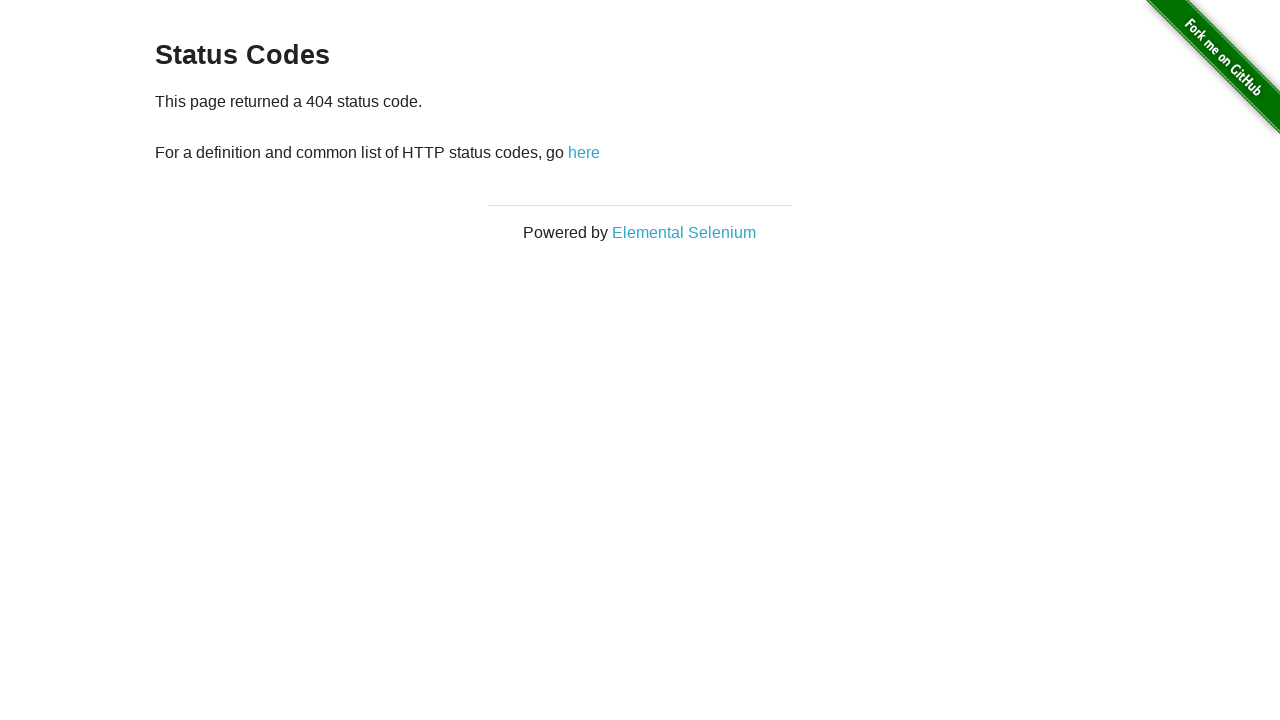

Status code page loaded successfully
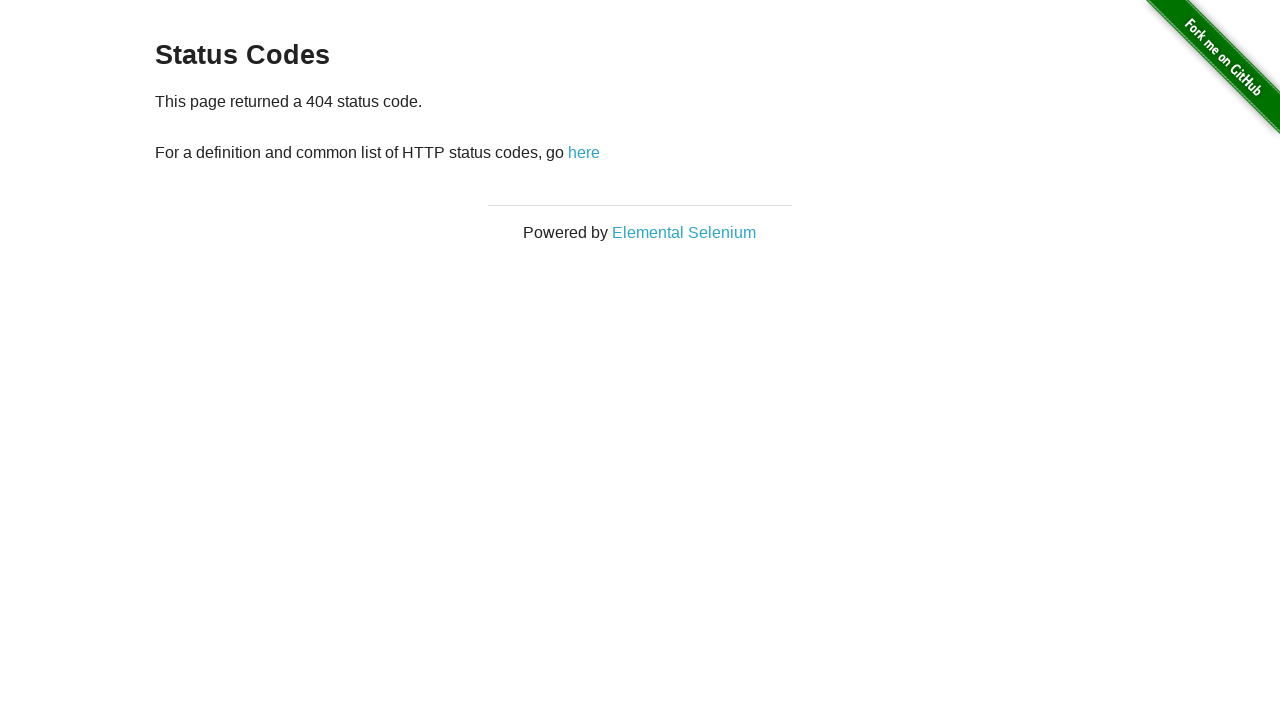

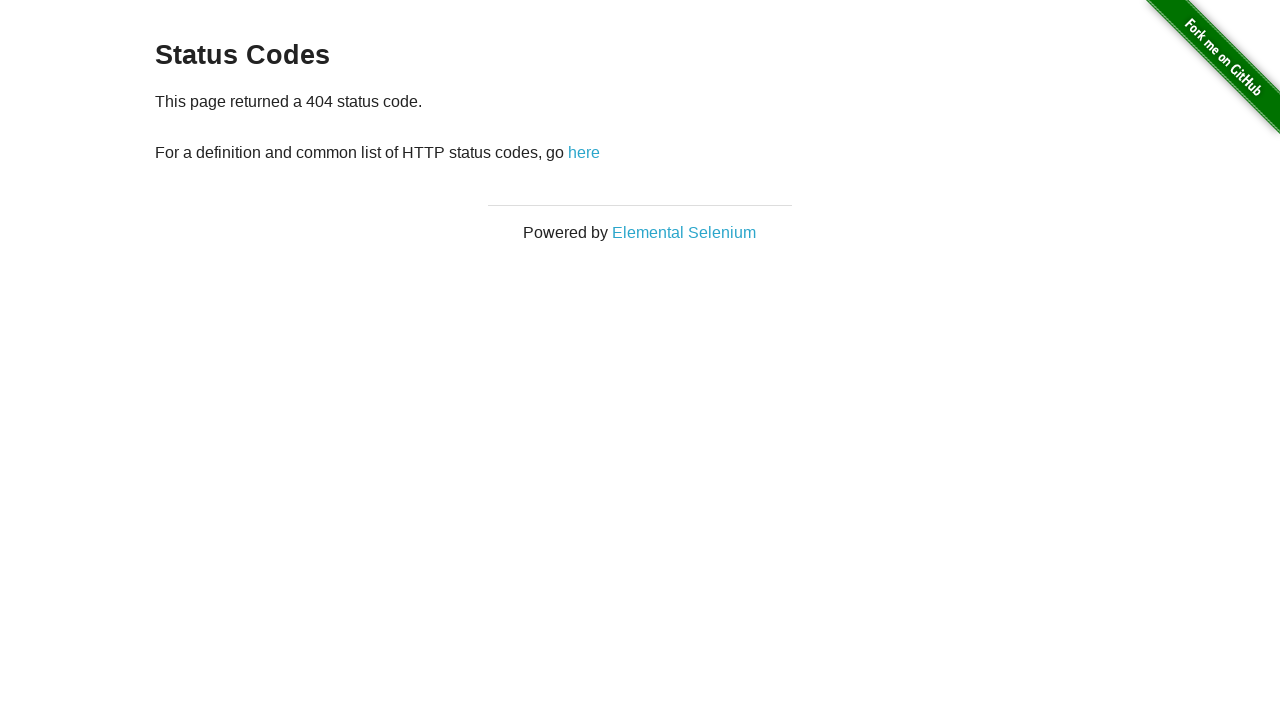